Tests the download functionality on a file upload/download test page by clicking the download button and verifying the page elements load correctly.

Starting URL: https://rahulshettyacademy.com/upload-download-test/index.html

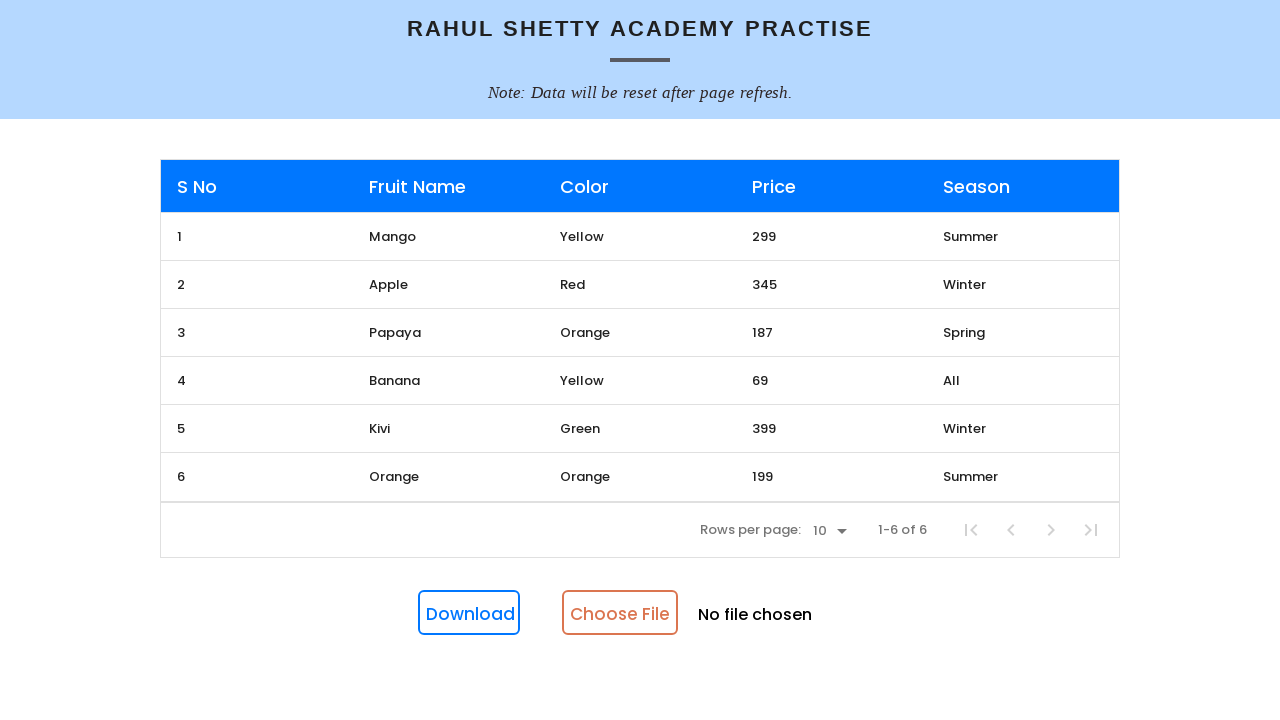

Clicked the download button at (469, 613) on #downloadButton
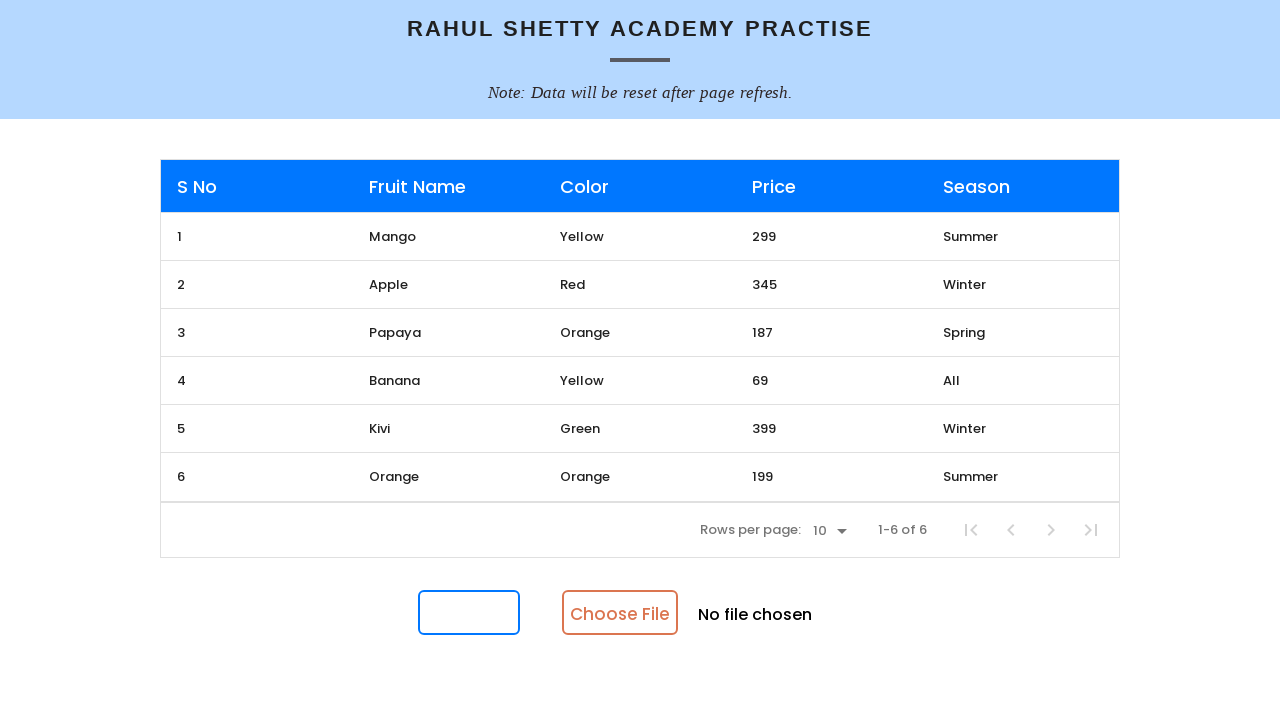

Waited for Price column header to load
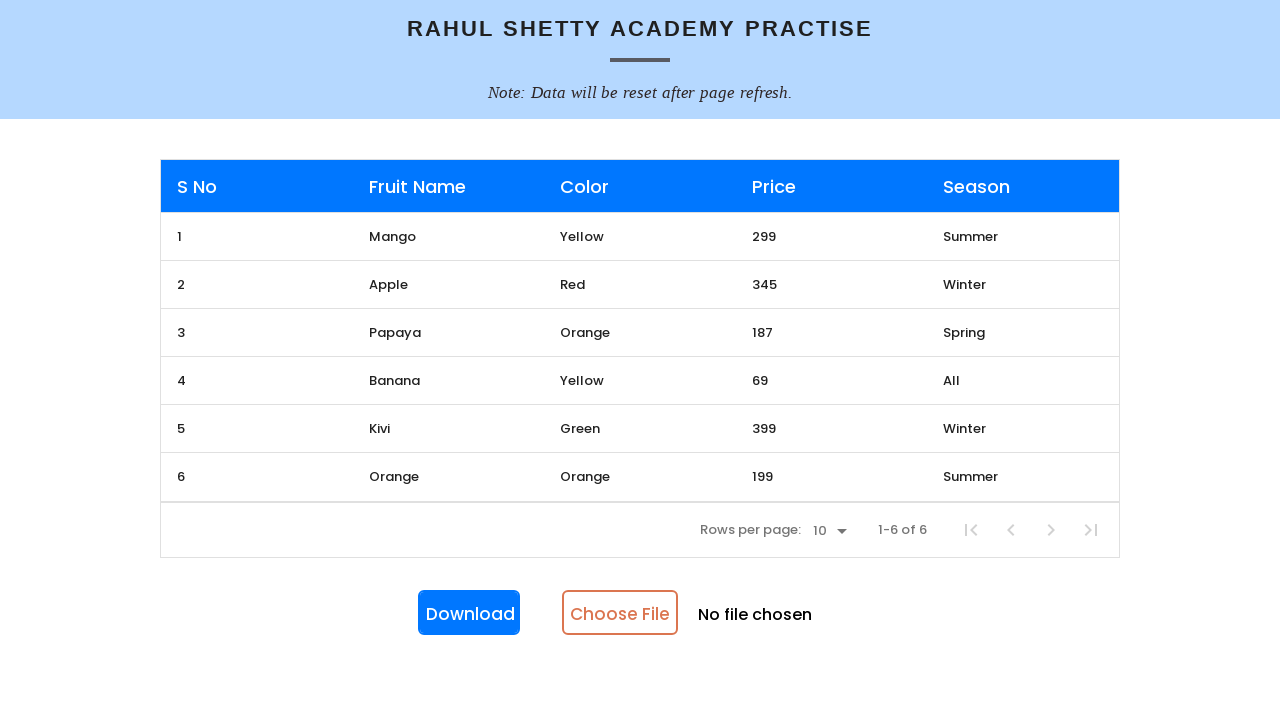

Verified Apple fruit row is visible in the table
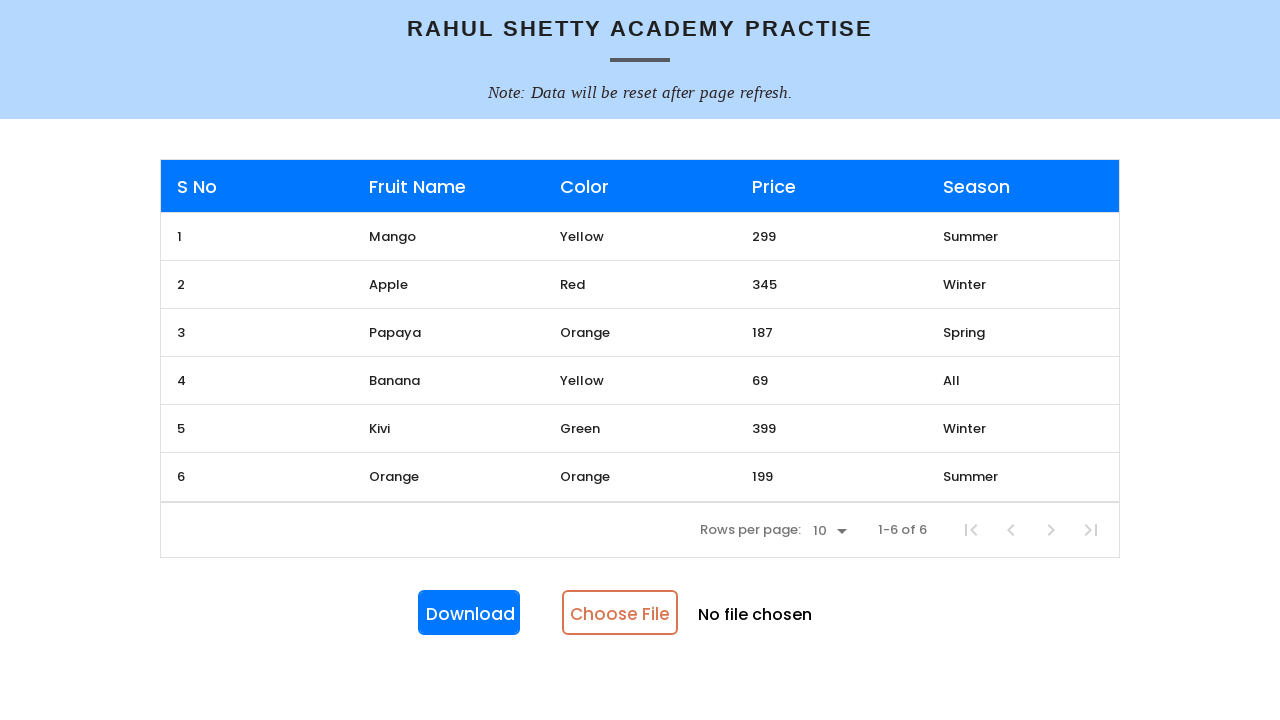

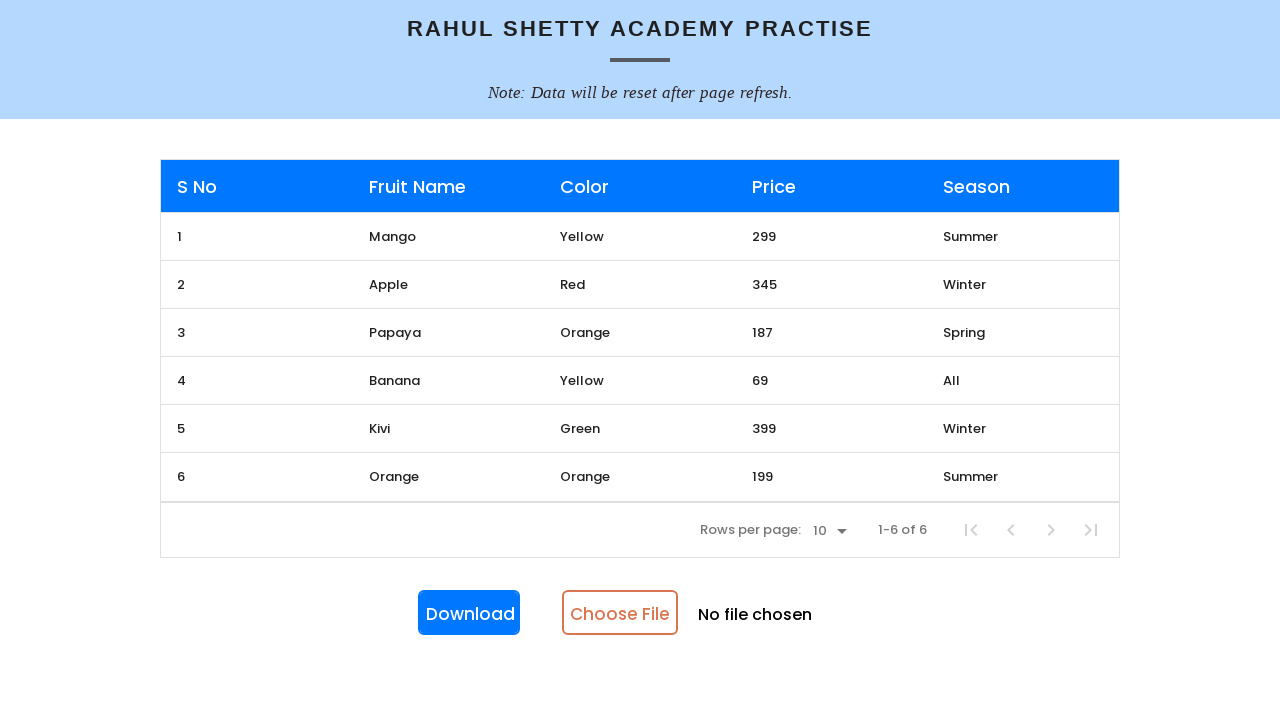